Tests browser window manipulation by changing and verifying window position and size

Starting URL: https://www.w3schools.com/

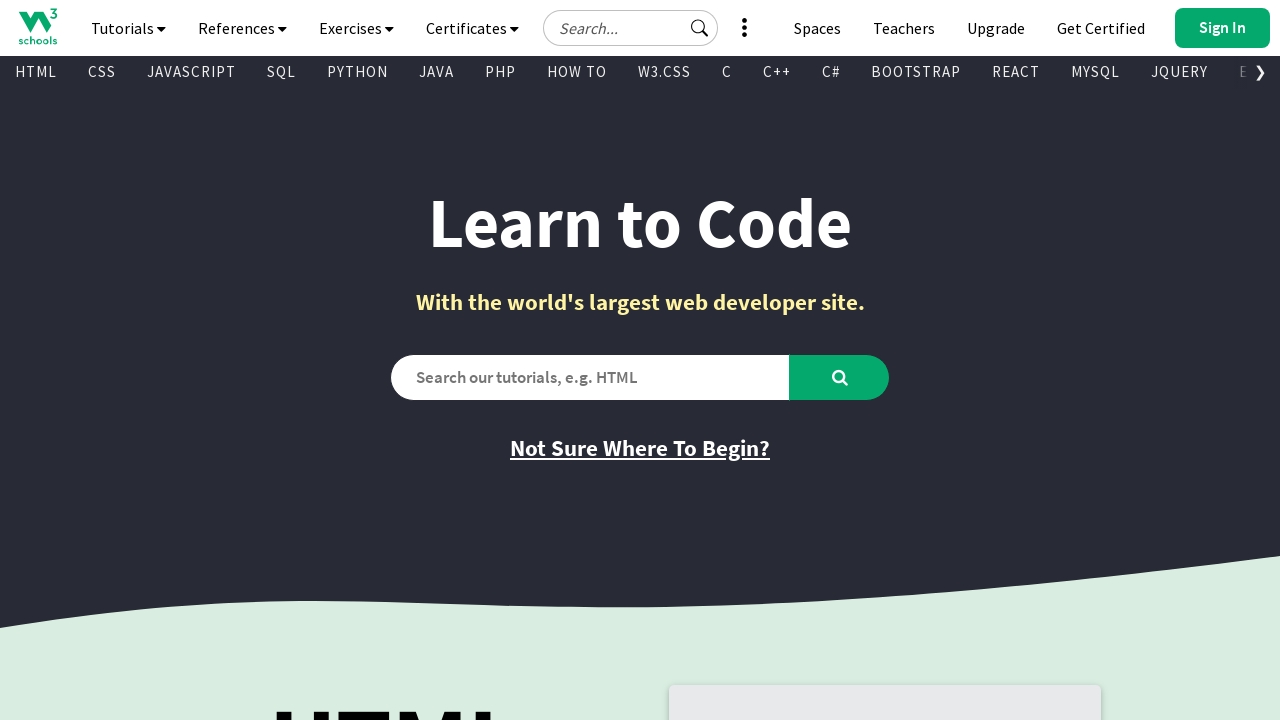

Retrieved current window position
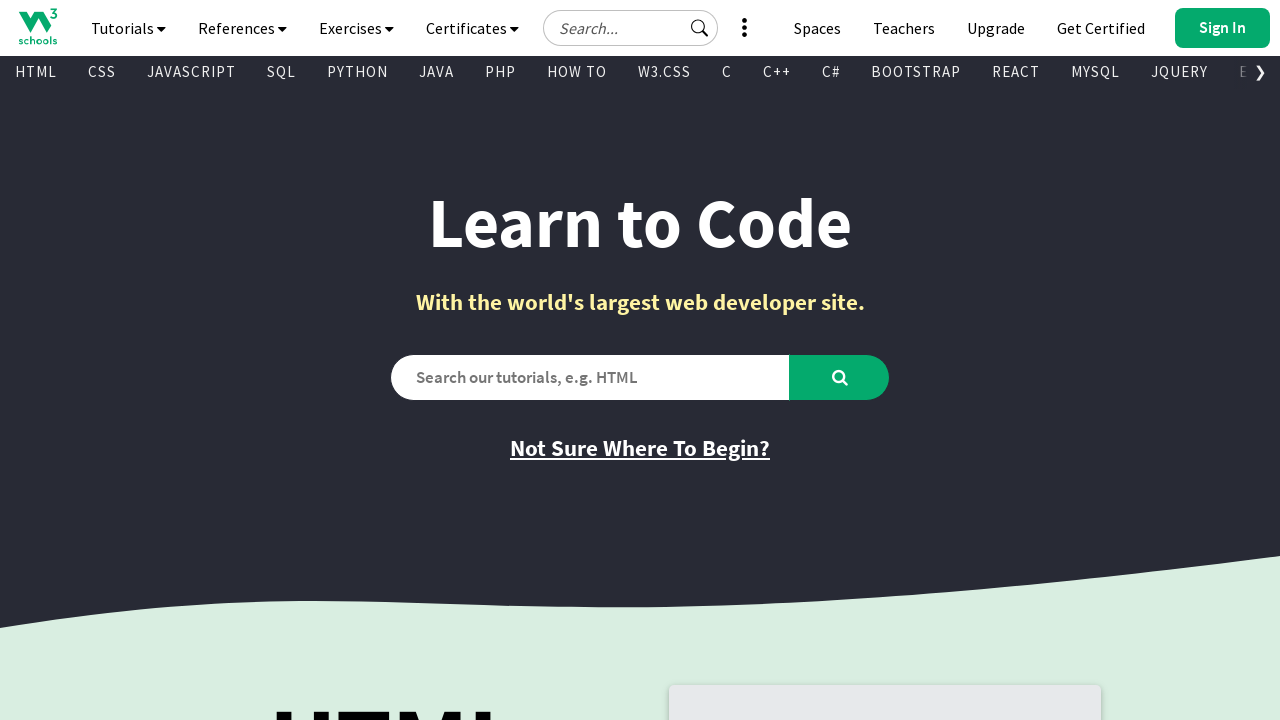

Retrieved current window size
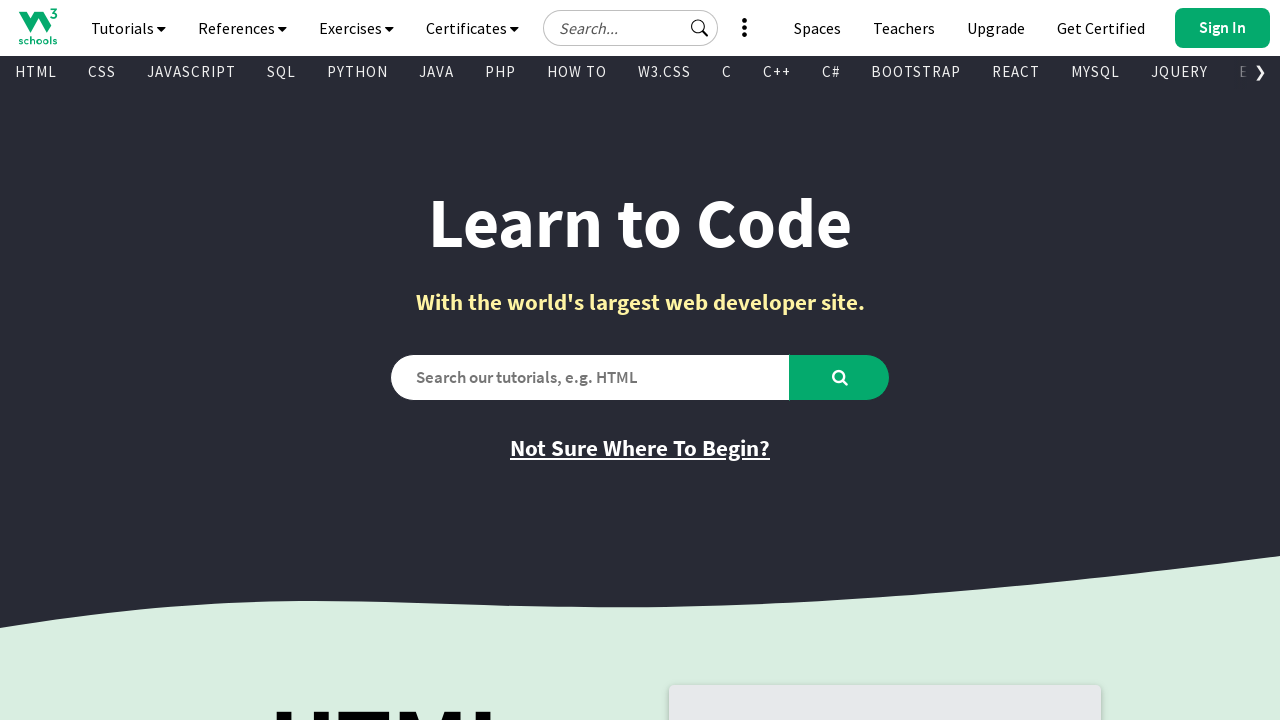

Set viewport size to 900x900 pixels
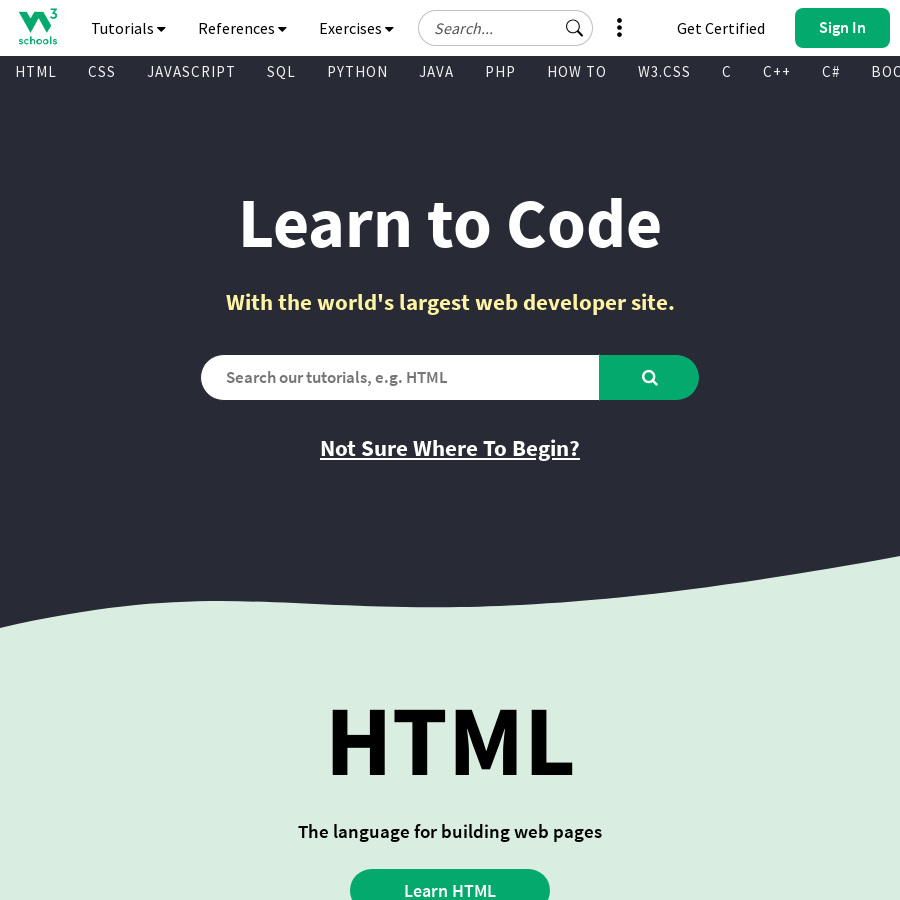

Retrieved new window size after viewport change
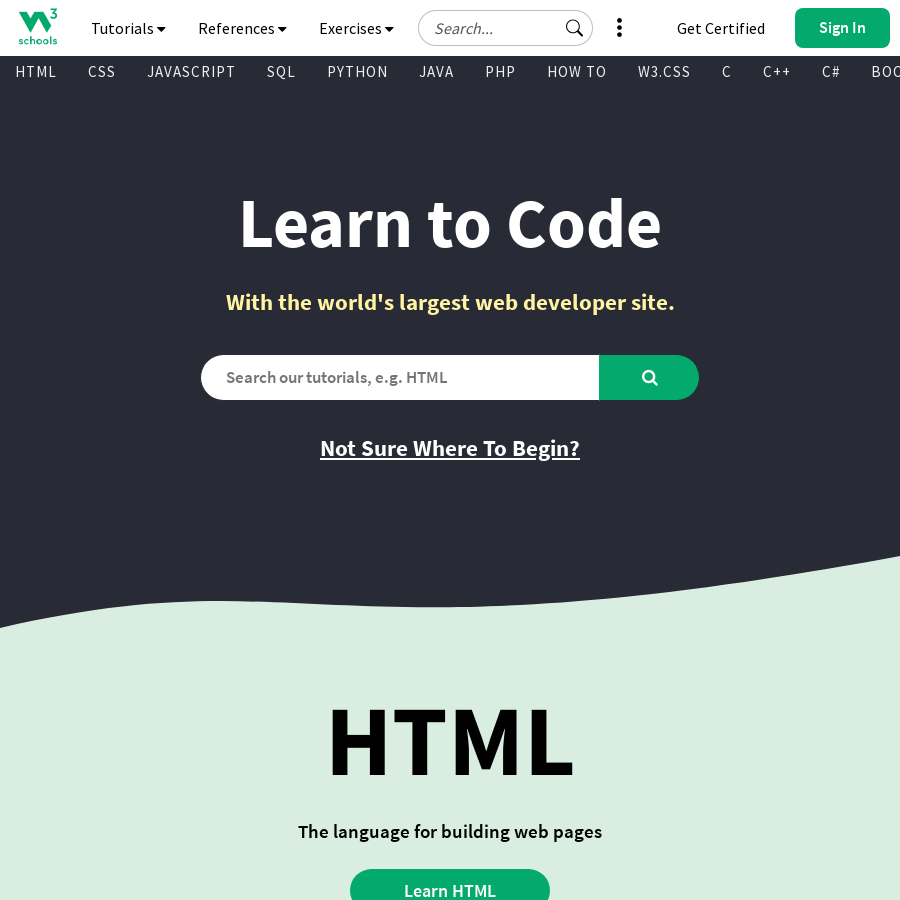

Verified window width is 900 pixels
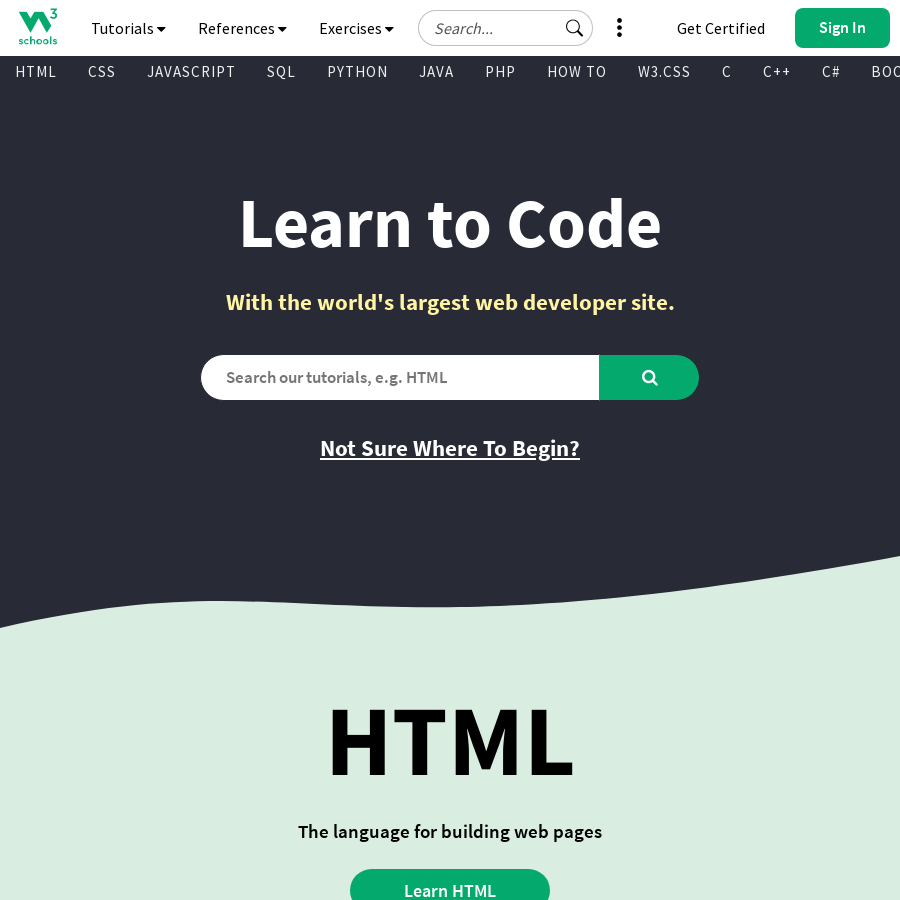

Verified window height is 900 pixels
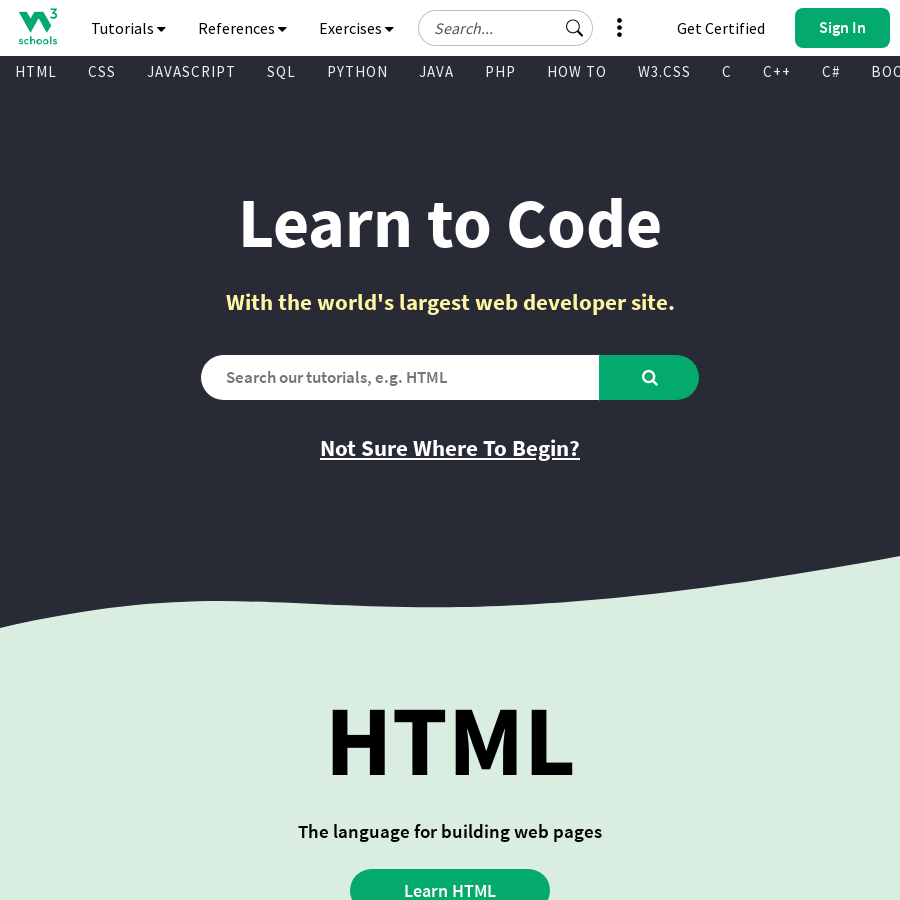

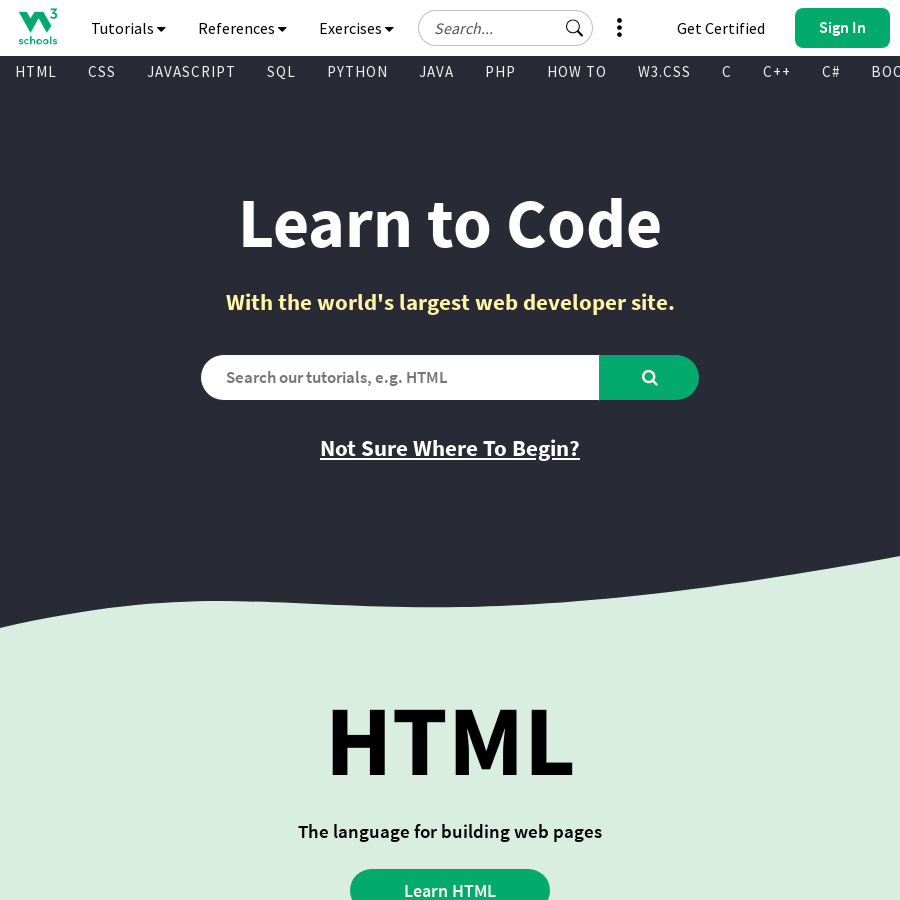